Tests right-click context menu functionality by performing a right-click on an element and then selecting 'Delete' from the context menu

Starting URL: https://swisnl.github.io/jQuery-contextMenu/demo.html

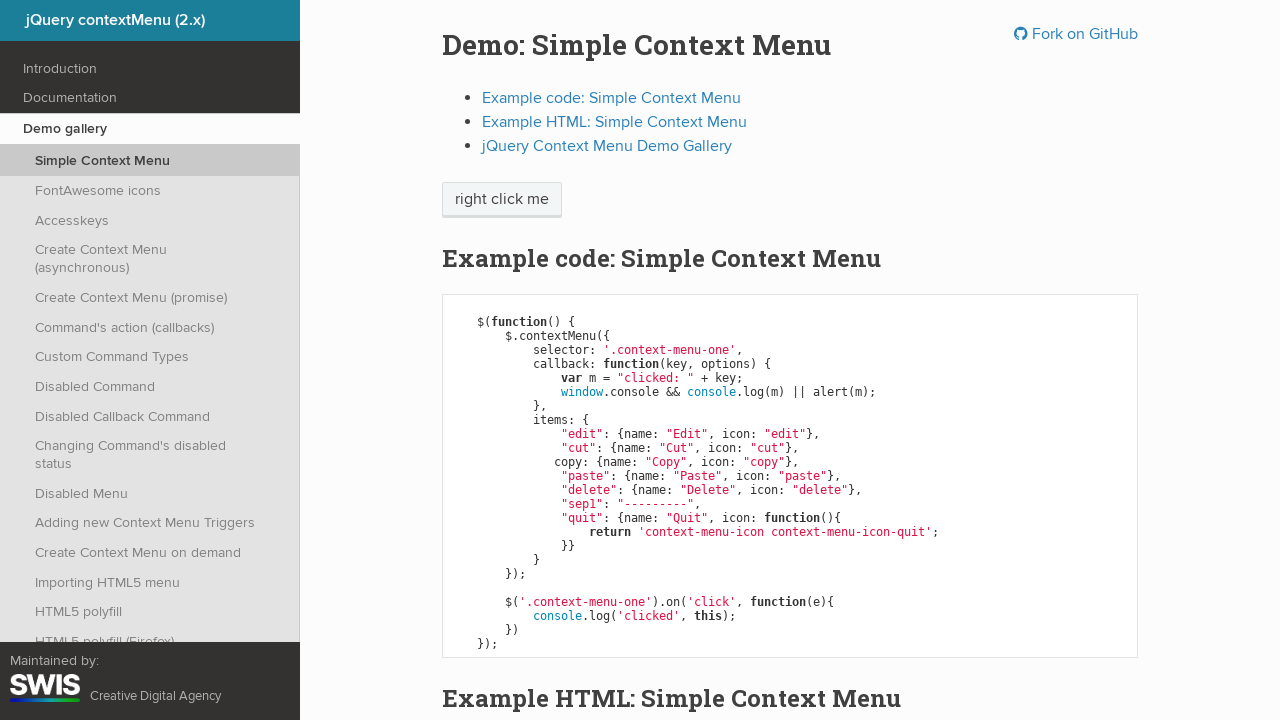

Located the 'right click me' element
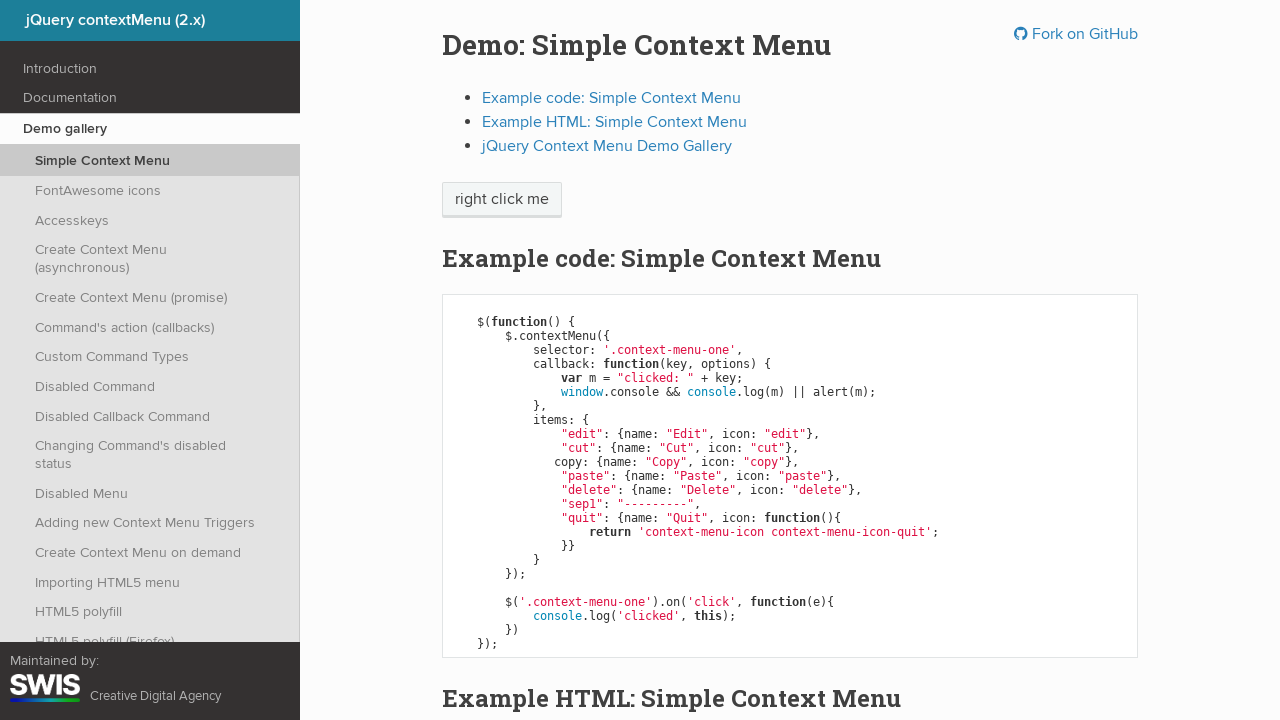

Right-clicked on the element to open context menu at (502, 200) on xpath=//span[@class='context-menu-one btn btn-neutral'][contains(.,'right click 
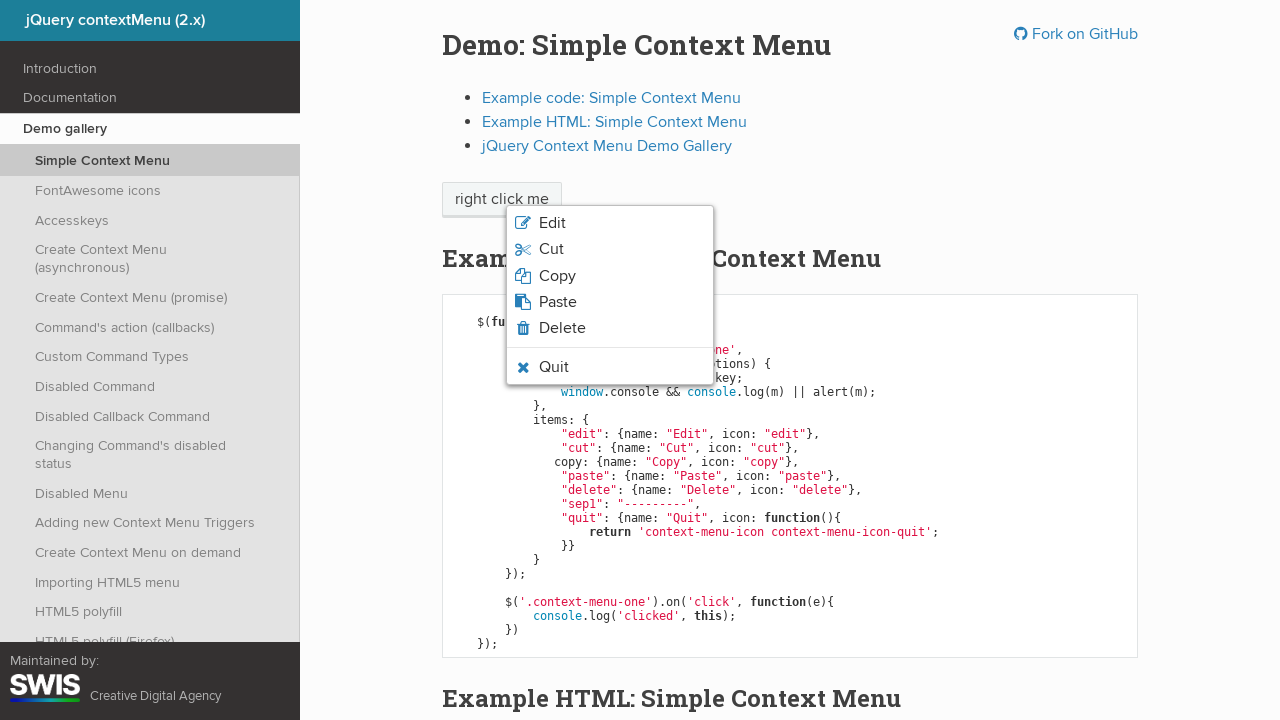

Clicked 'Delete' option from context menu at (610, 328) on xpath=//li[contains(.,'Delete')]
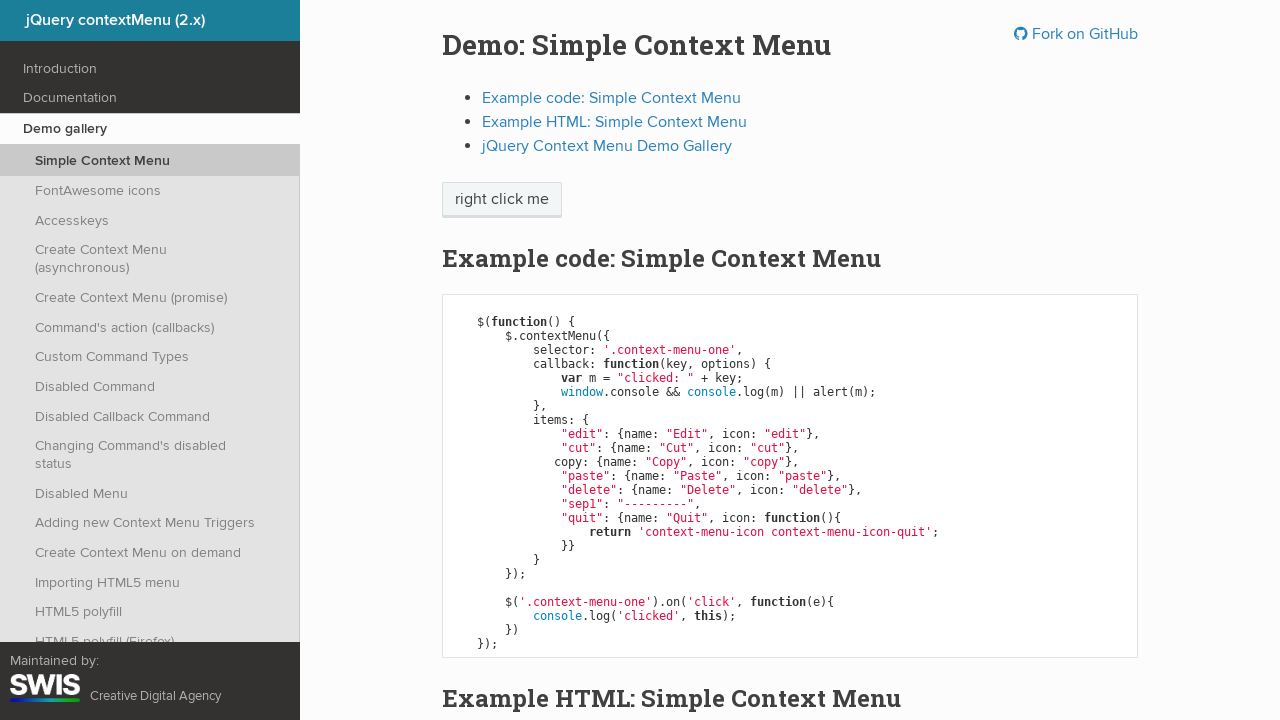

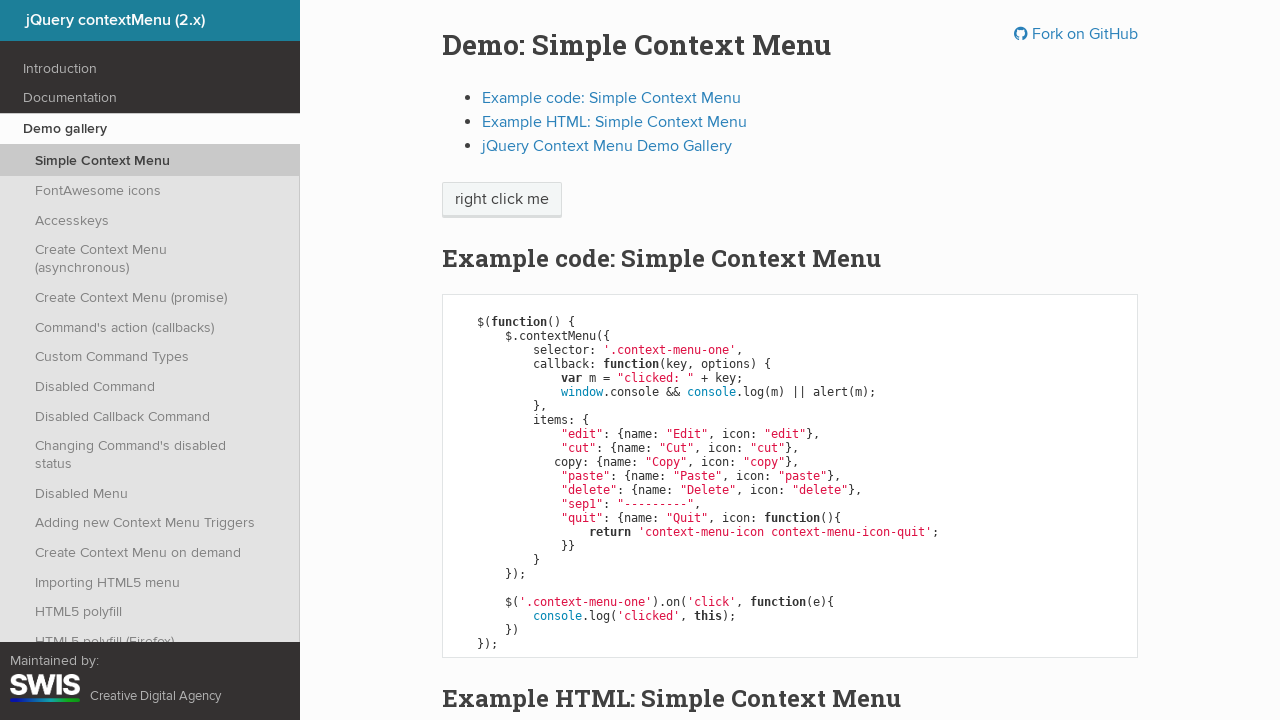